Tests filtering to display only active (incomplete) items

Starting URL: https://demo.playwright.dev/todomvc

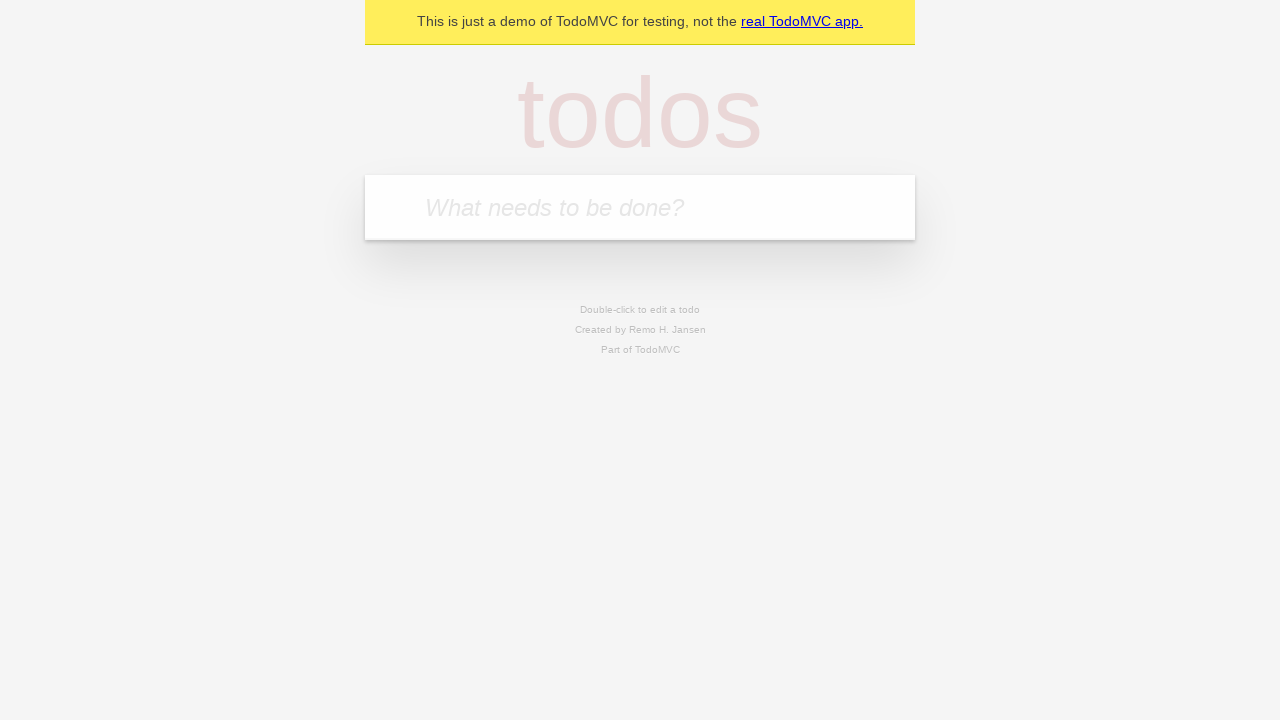

Filled new todo field with 'buy some cheese' on .new-todo
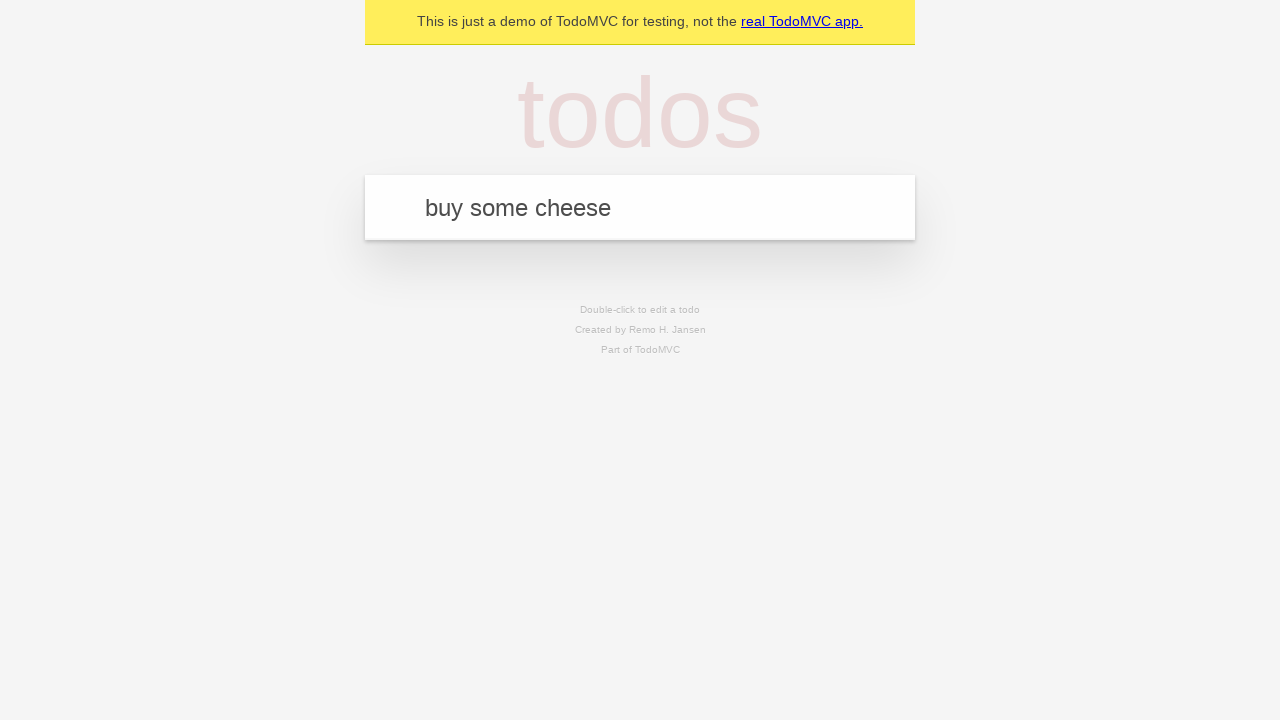

Pressed Enter to create first todo on .new-todo
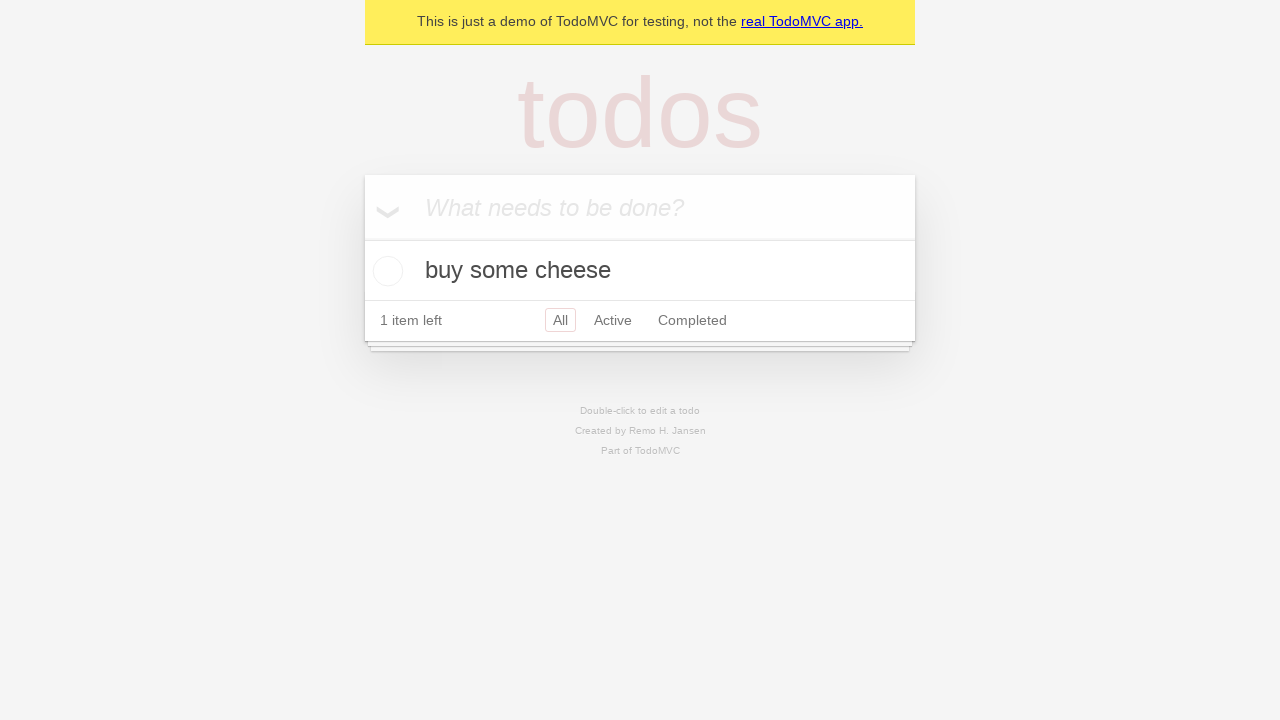

Filled new todo field with 'feed the cat' on .new-todo
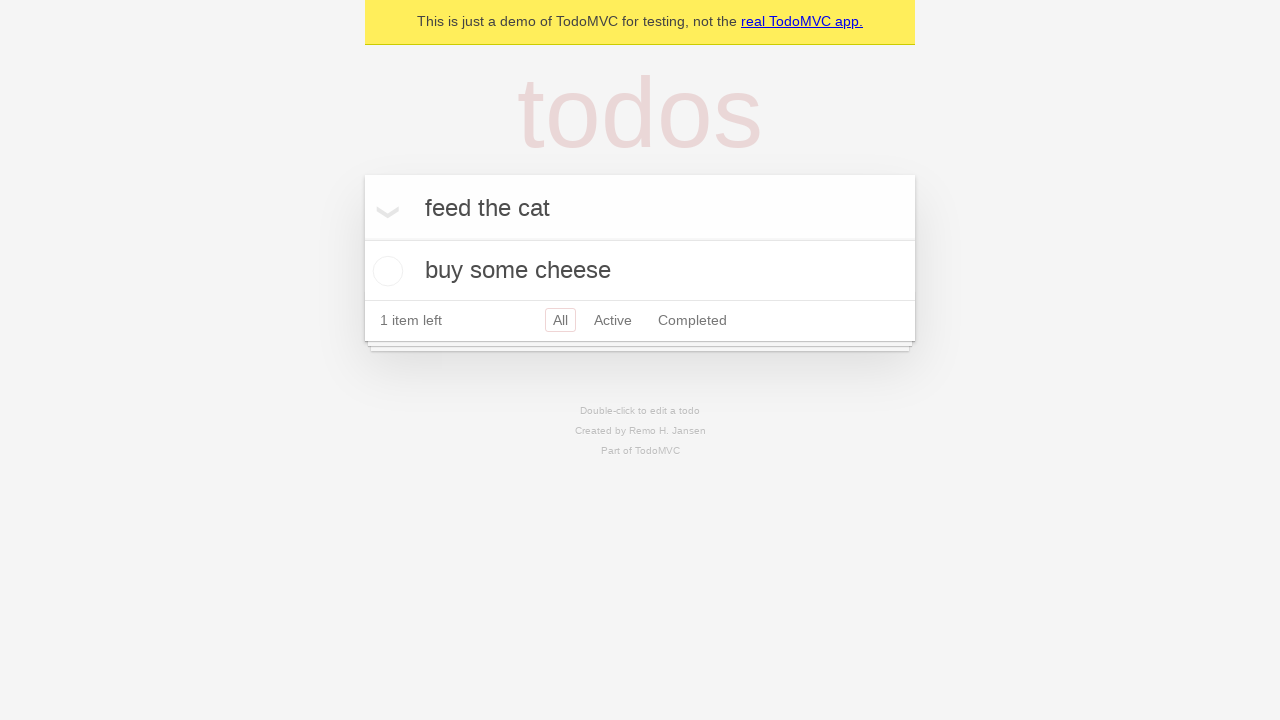

Pressed Enter to create second todo on .new-todo
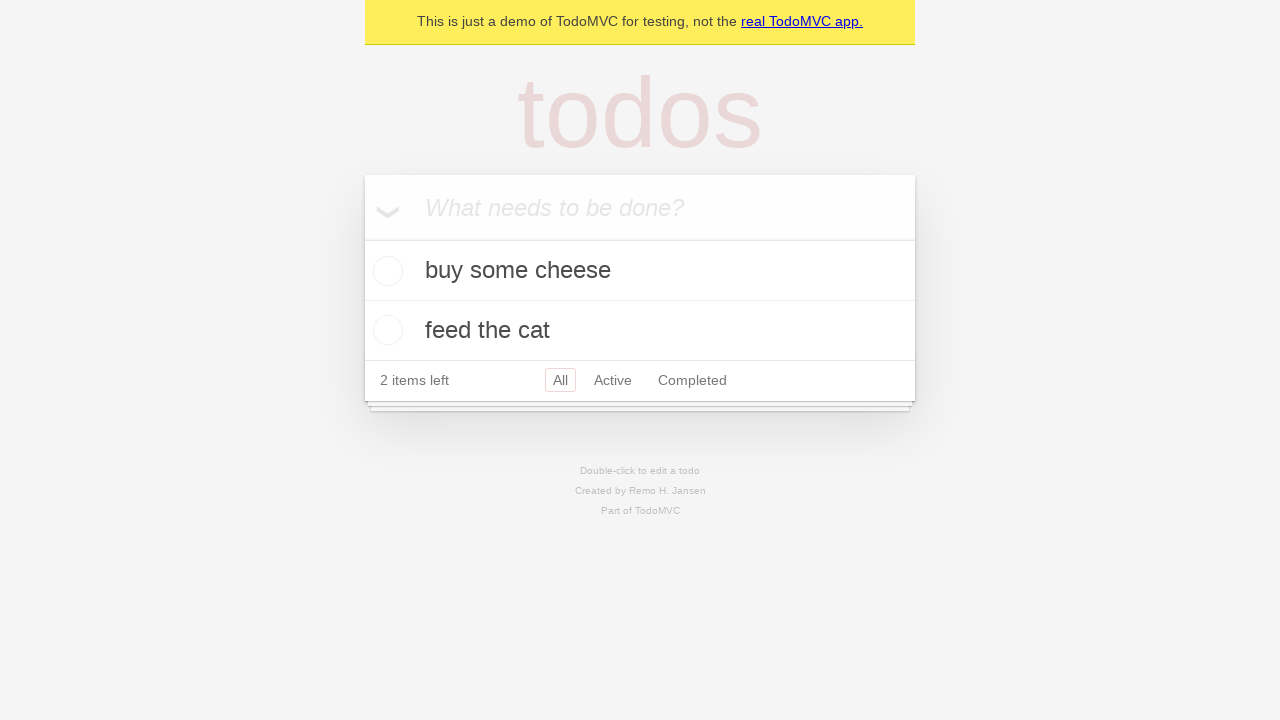

Filled new todo field with 'book a doctors appointment' on .new-todo
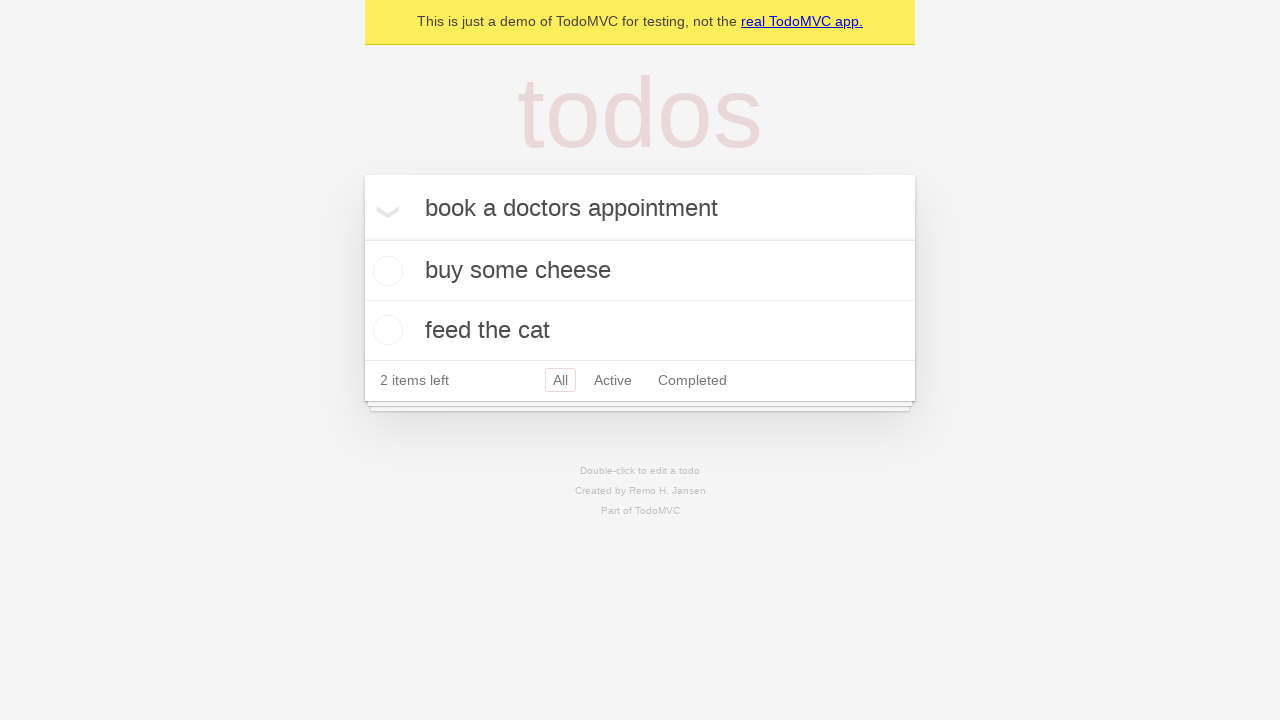

Pressed Enter to create third todo on .new-todo
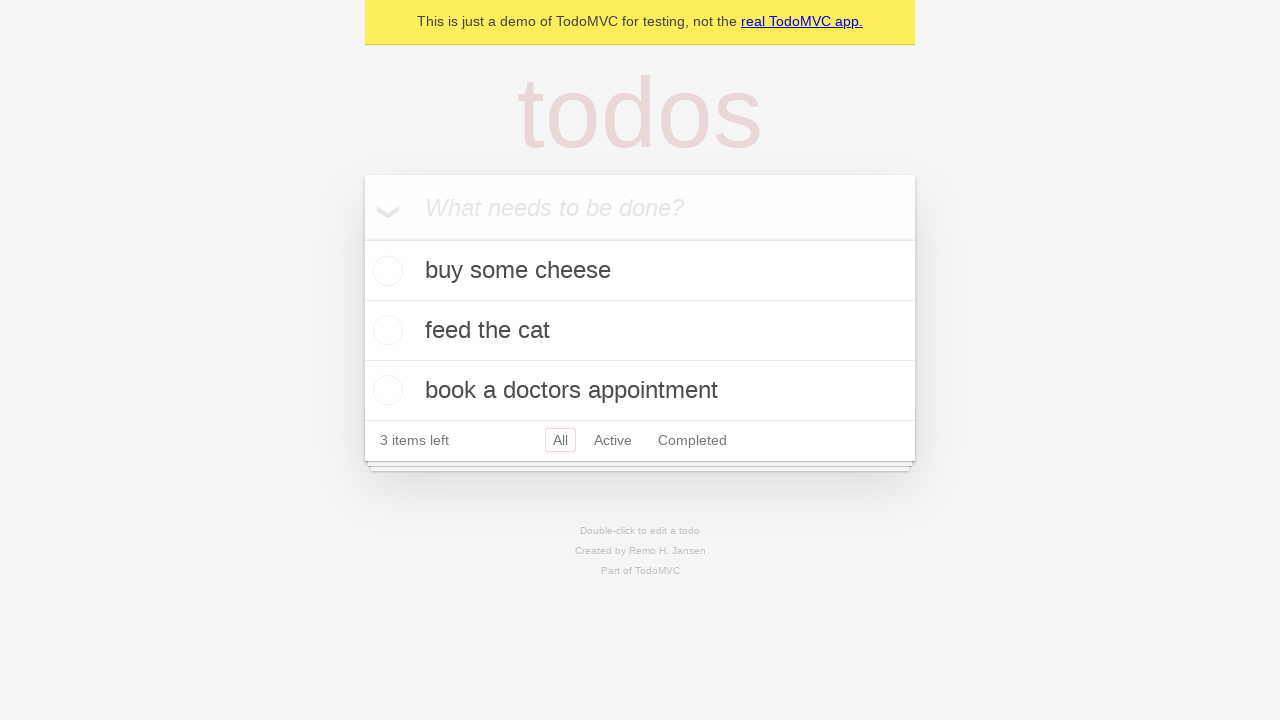

All three todos have been created and are visible
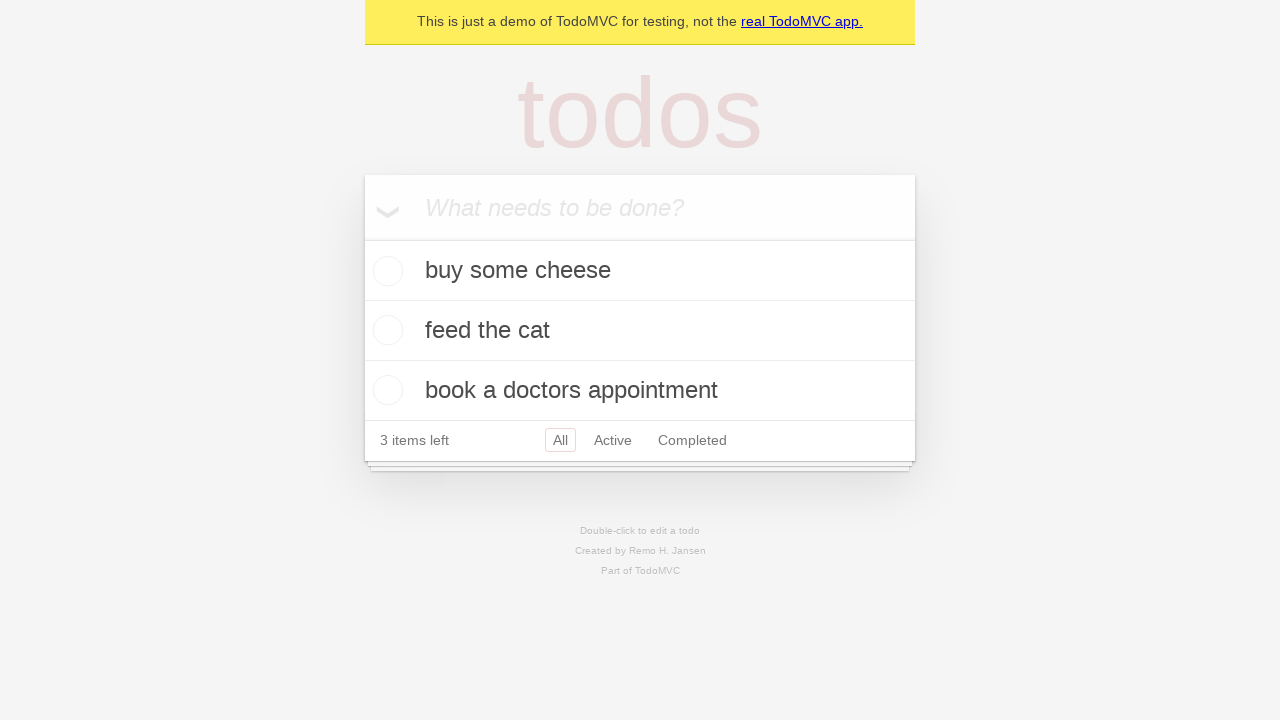

Marked second todo as completed at (385, 330) on .todo-list li .toggle >> nth=1
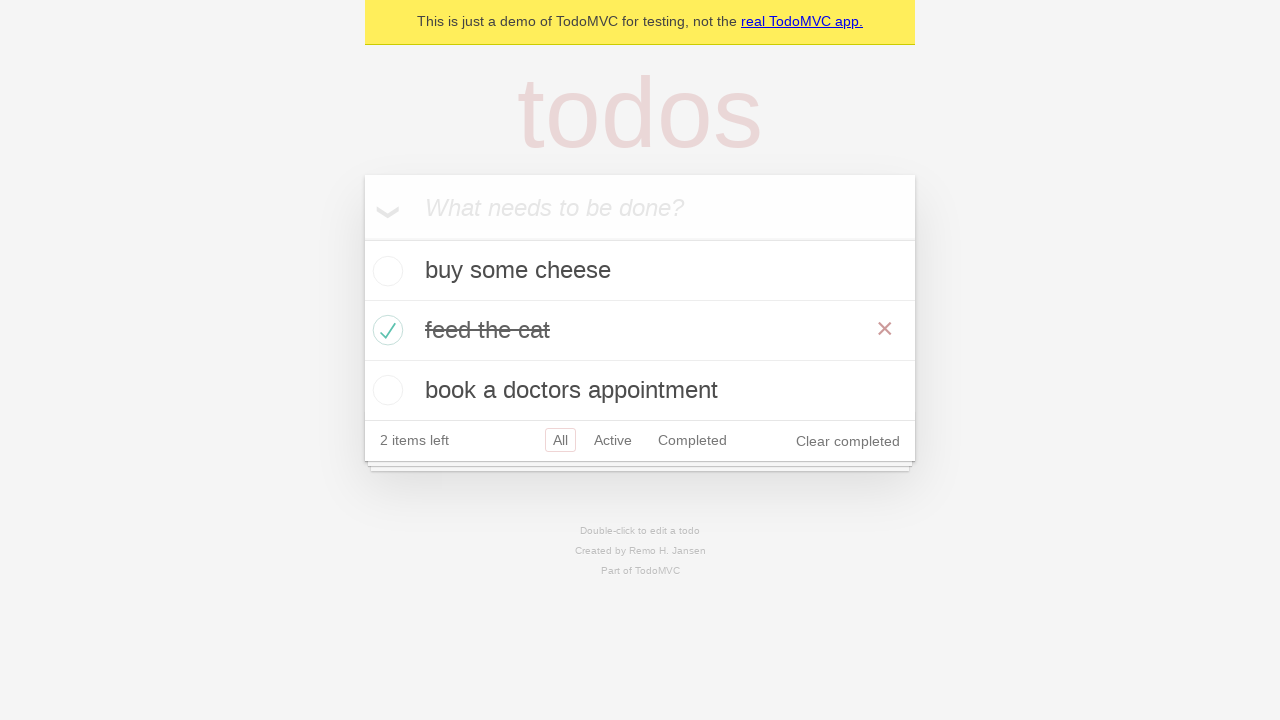

Clicked Active filter to display only incomplete items at (613, 440) on .filters >> text=Active
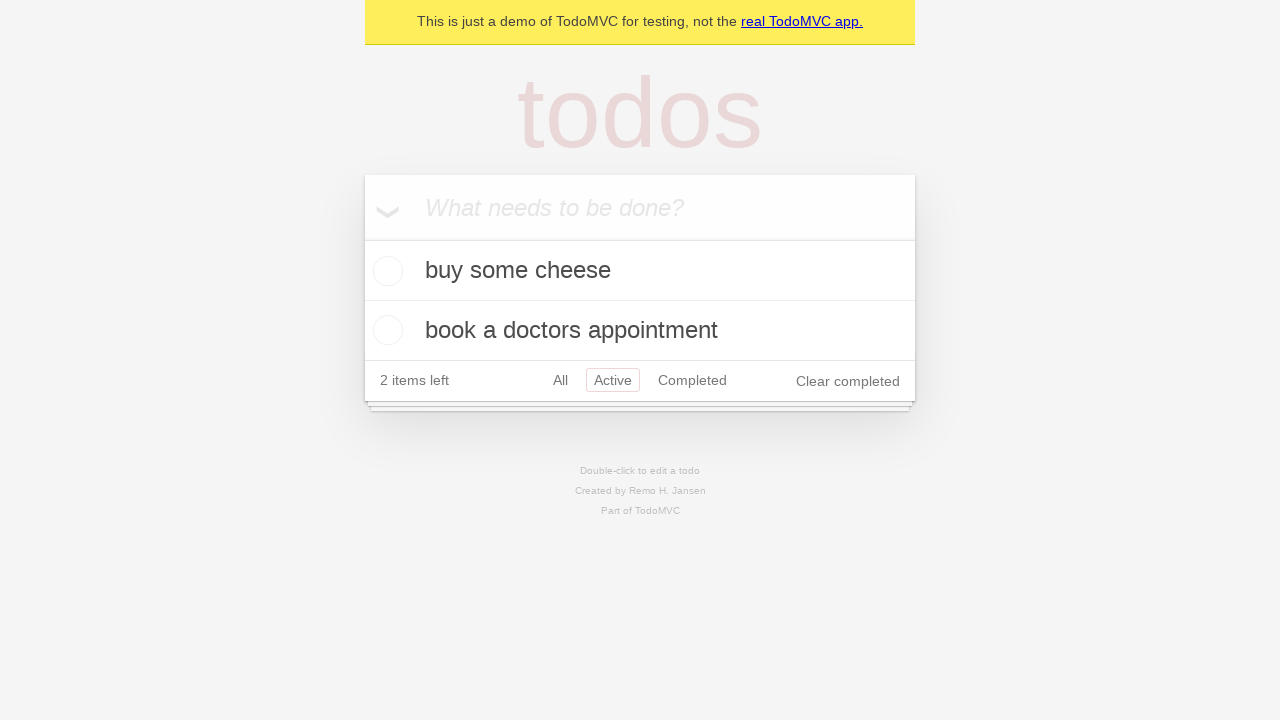

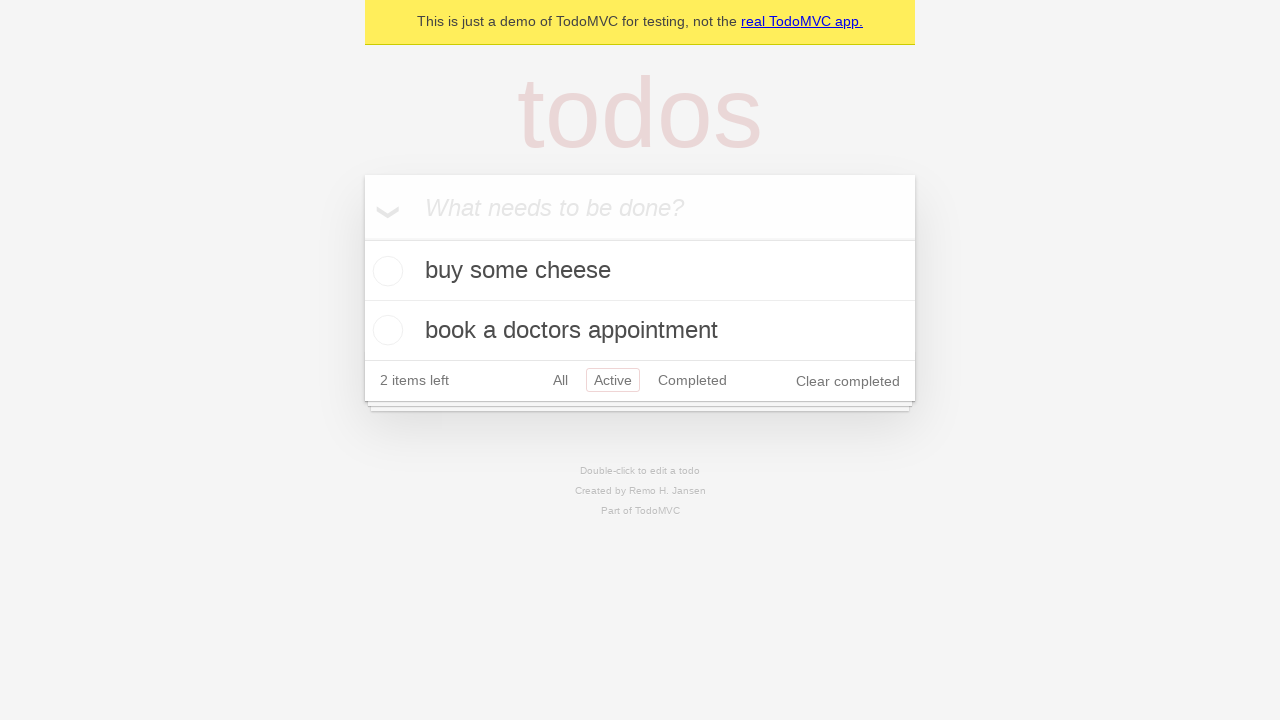